Tests the Playwright documentation website by navigating to the homepage, verifying the title, and clicking the "Get started" link to navigate to the intro documentation page

Starting URL: https://playwright.dev/

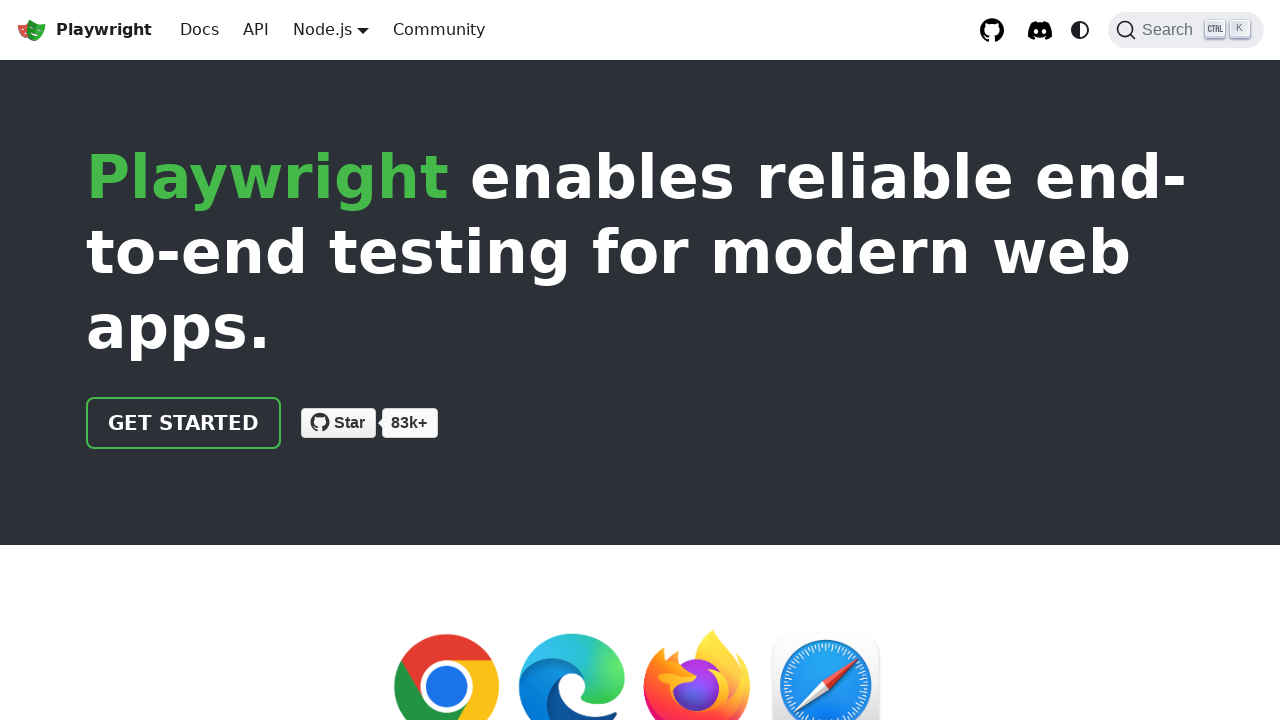

Waited for page to load (domcontentloaded event)
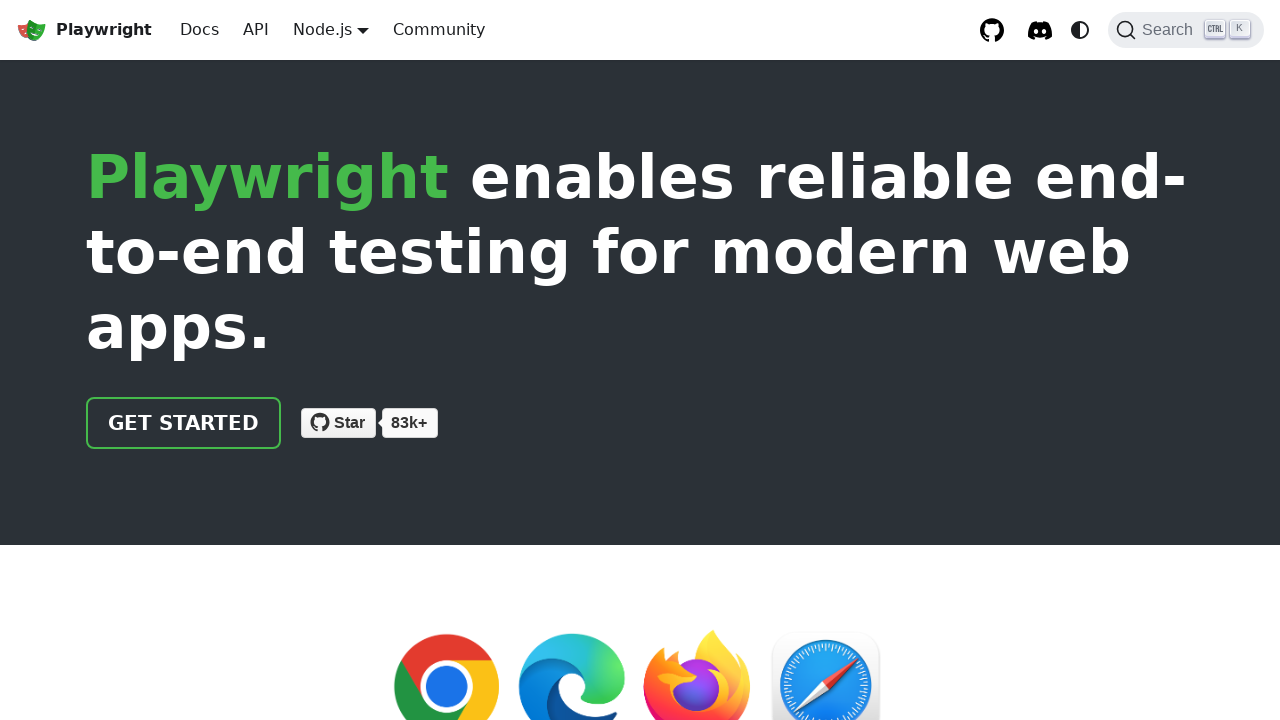

Verified page title contains 'Playwright'
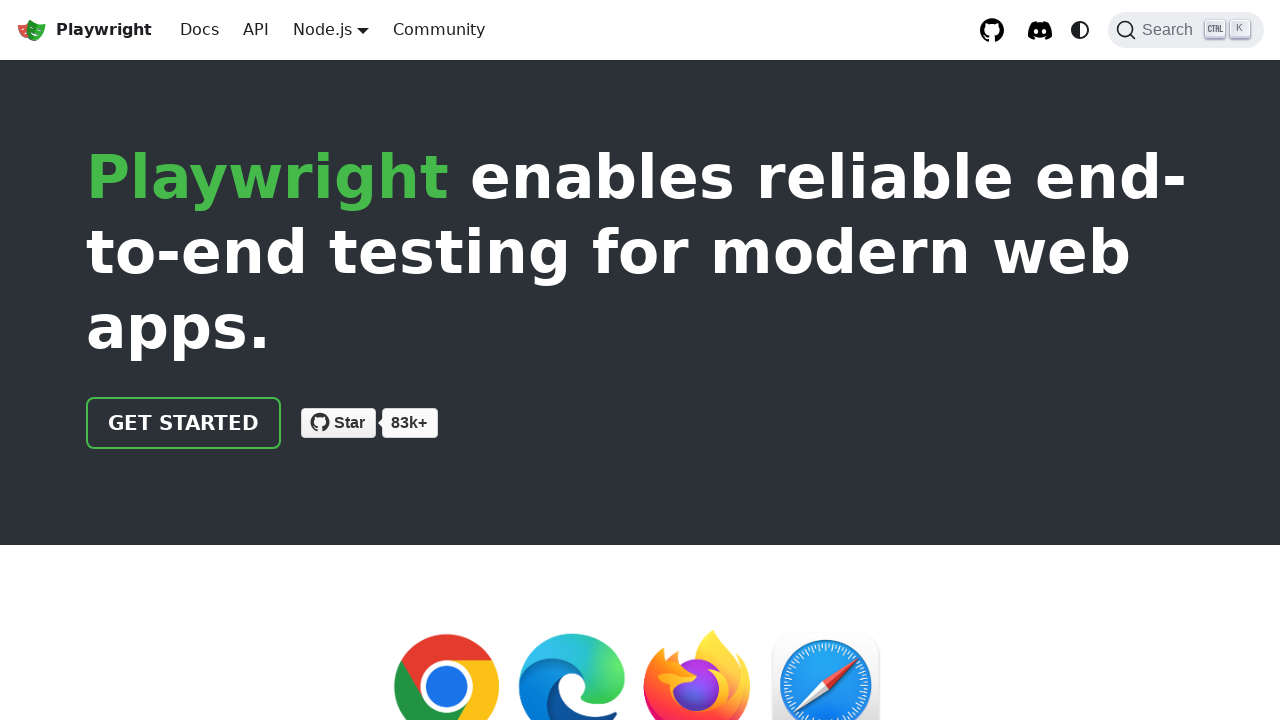

Located the 'Get started' link
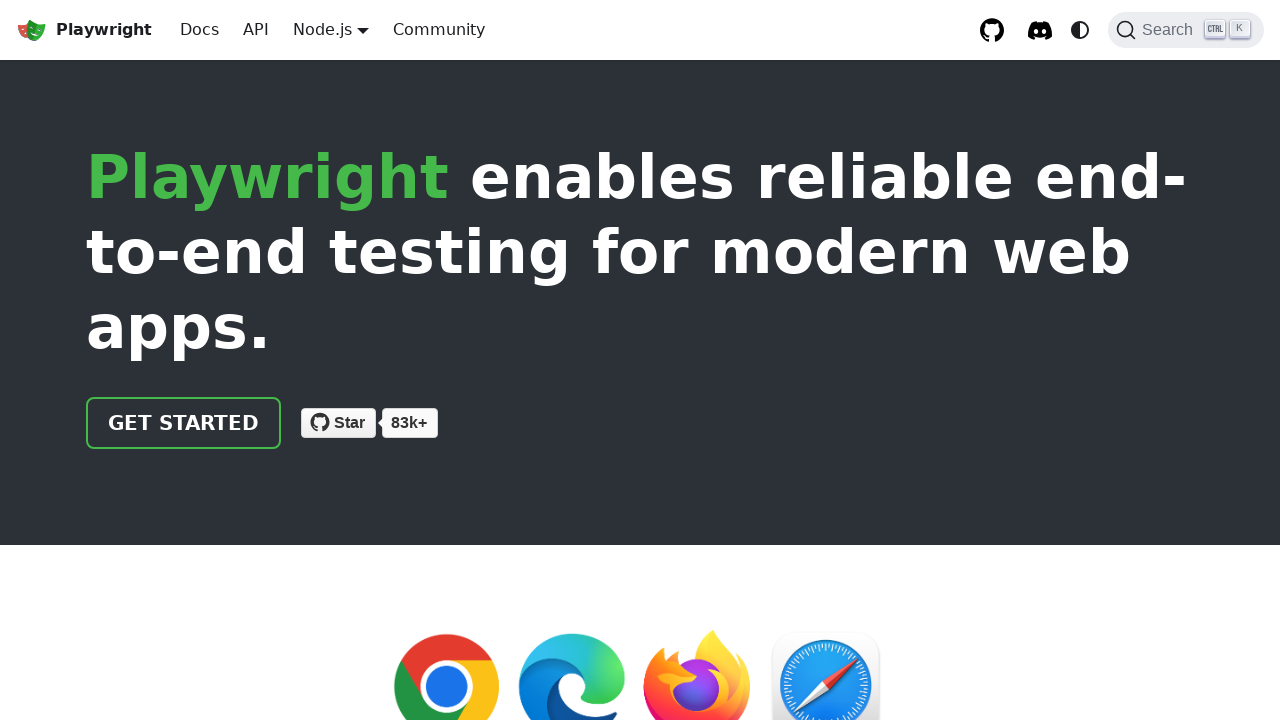

Verified 'Get started' link has correct href attribute '/docs/intro'
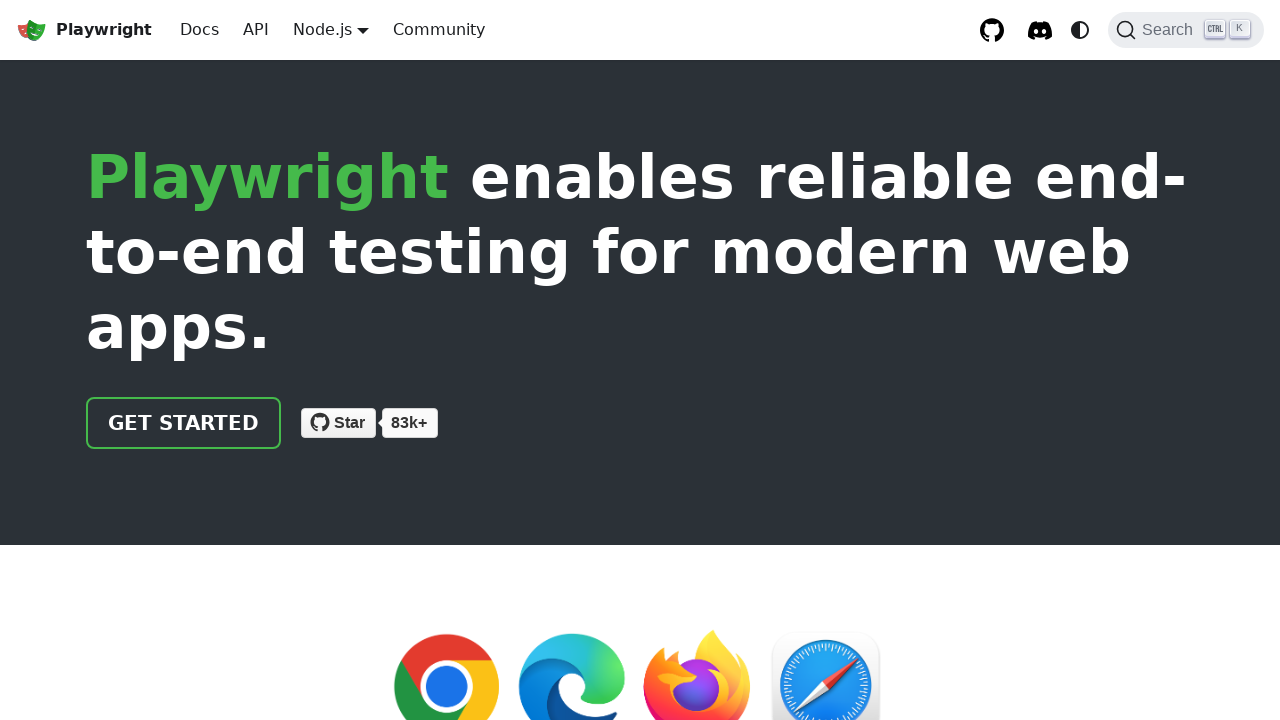

Clicked the 'Get started' link at (184, 423) on internal:role=link[name="Get started"i]
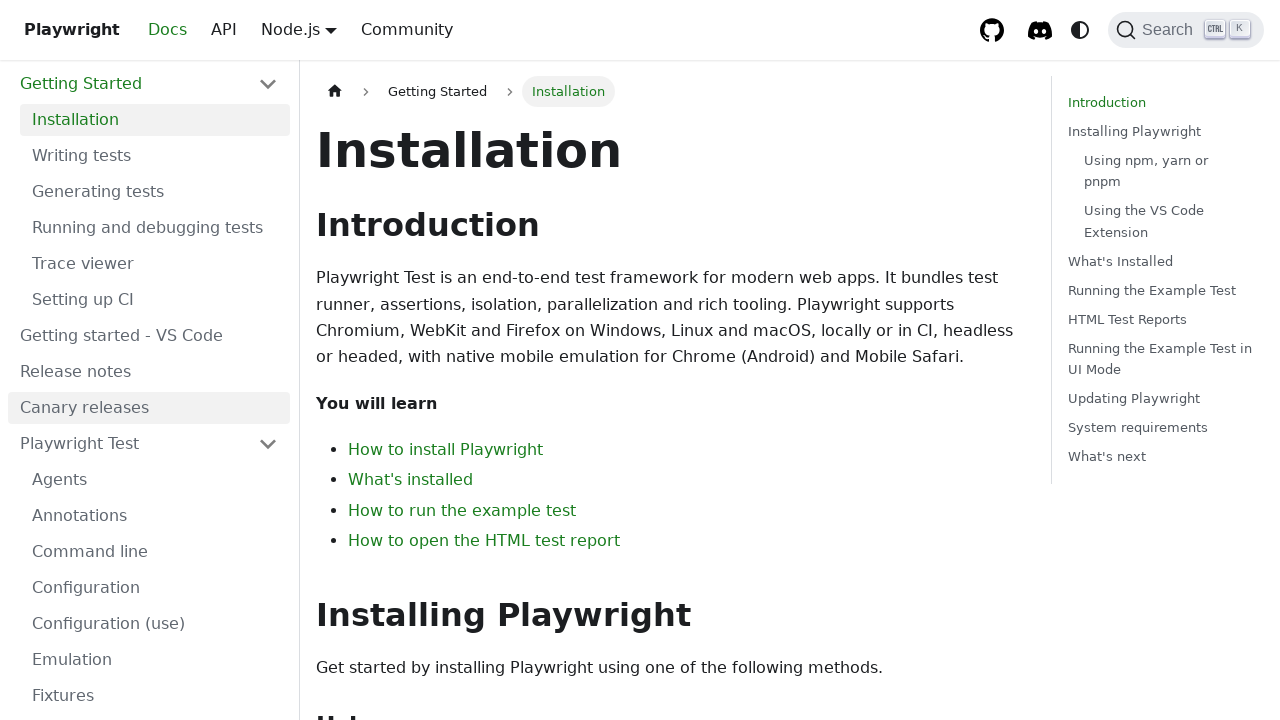

Navigated to intro documentation page and verified URL contains 'intro'
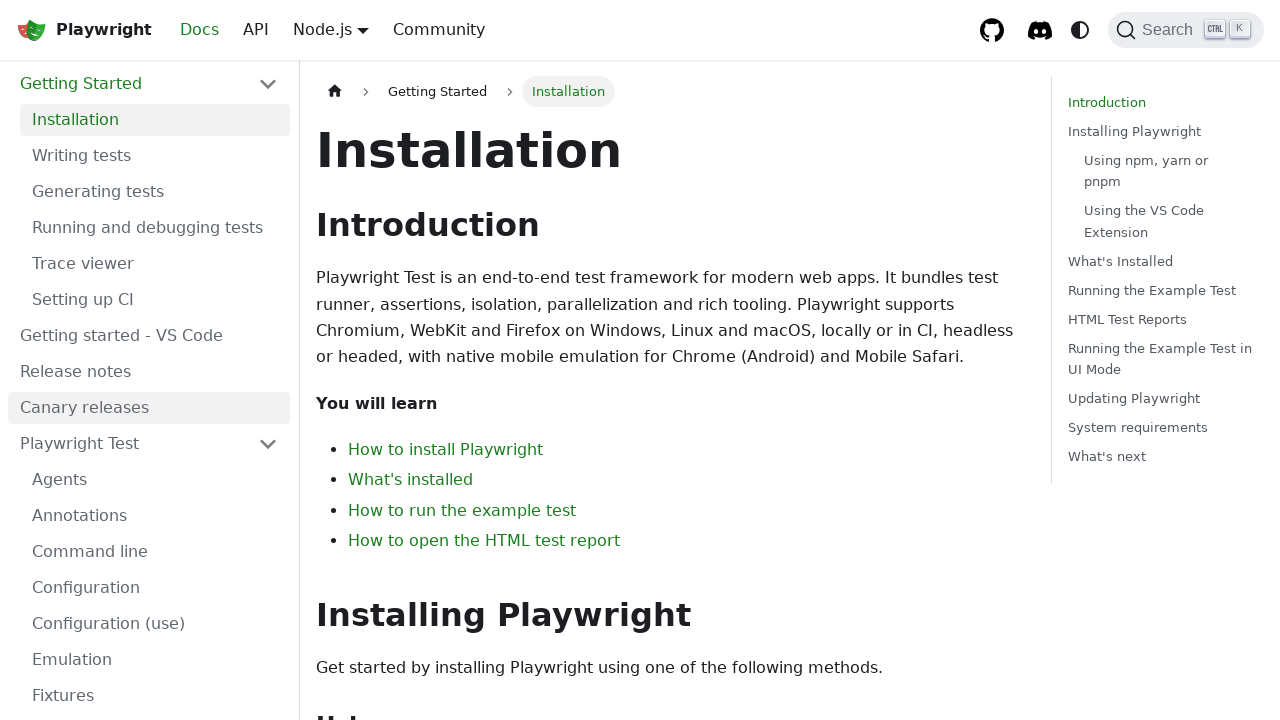

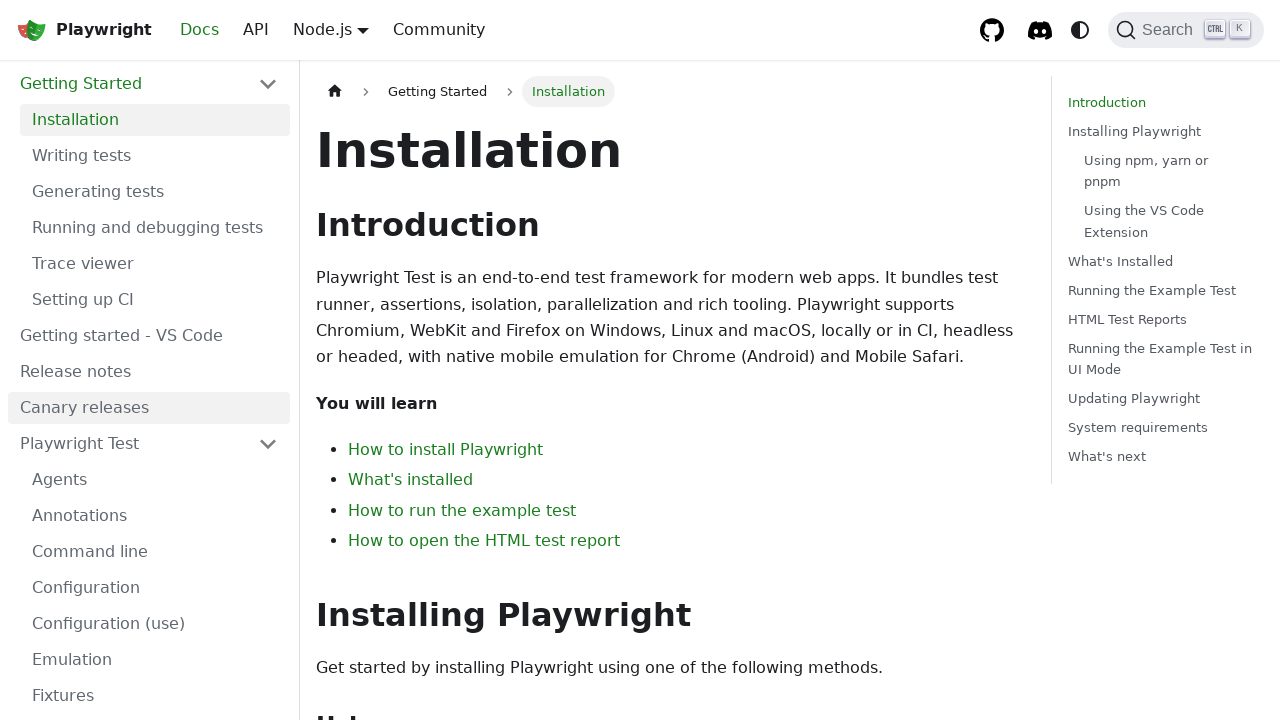